Tests that todo data persists after page reload by creating items, marking one complete, and reloading

Starting URL: https://demo.playwright.dev/todomvc

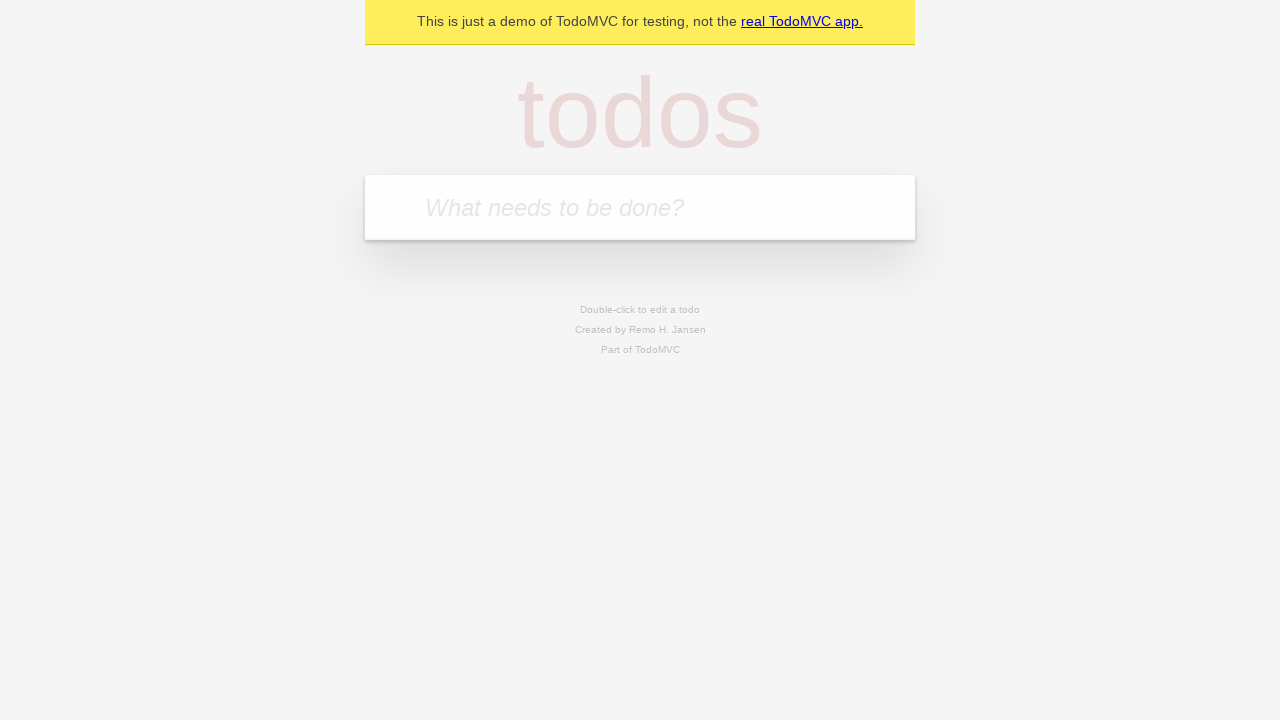

Filled todo input with 'buy some cheese' on internal:attr=[placeholder="What needs to be done?"i]
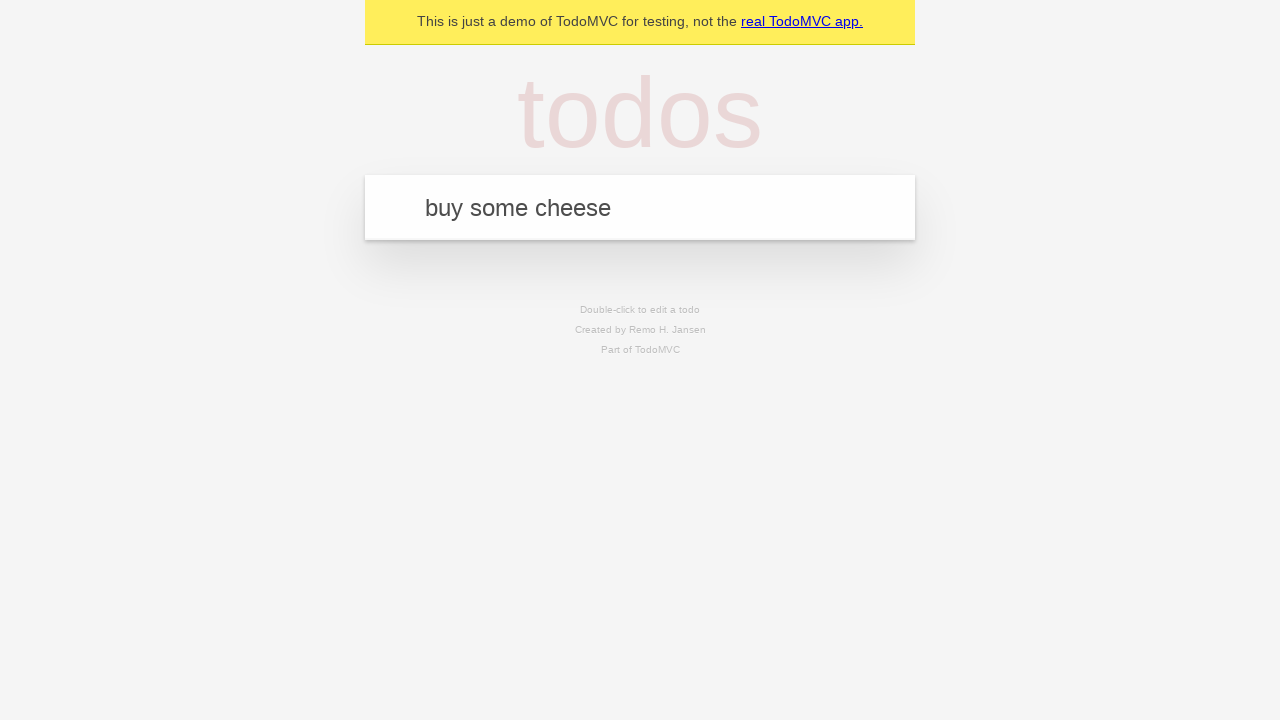

Pressed Enter to create first todo item on internal:attr=[placeholder="What needs to be done?"i]
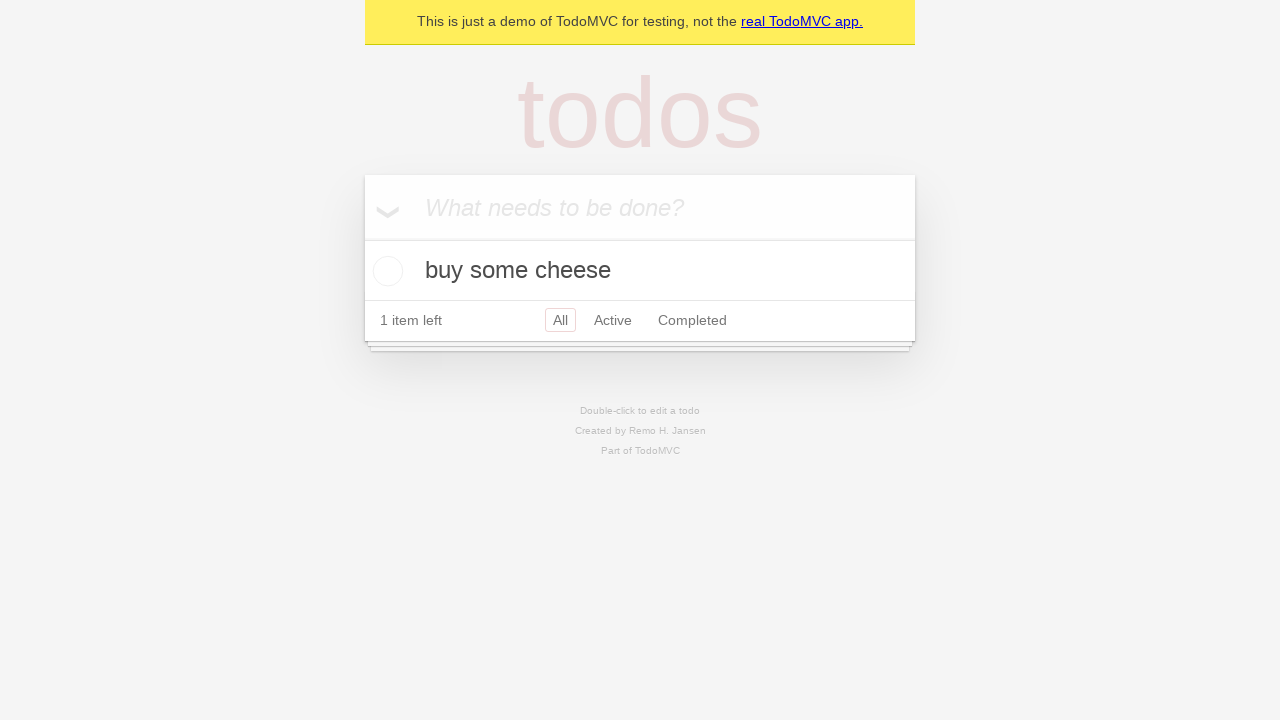

Filled todo input with 'feed the cat' on internal:attr=[placeholder="What needs to be done?"i]
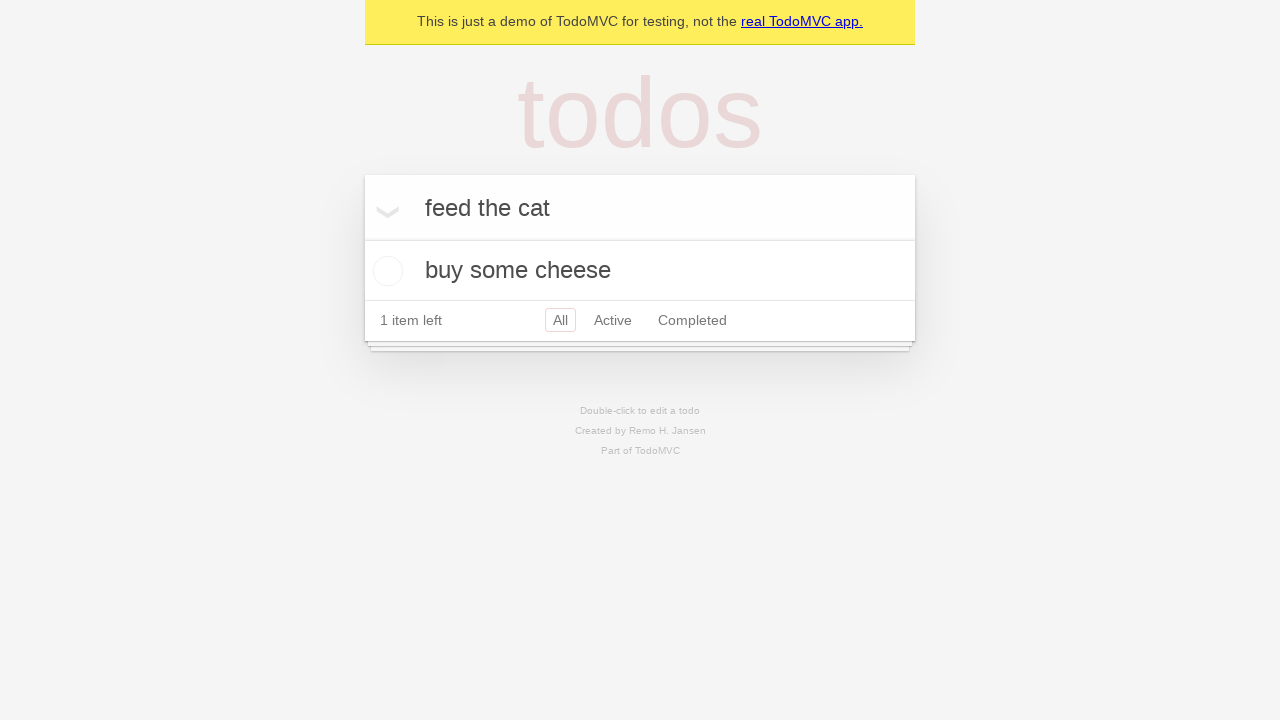

Pressed Enter to create second todo item on internal:attr=[placeholder="What needs to be done?"i]
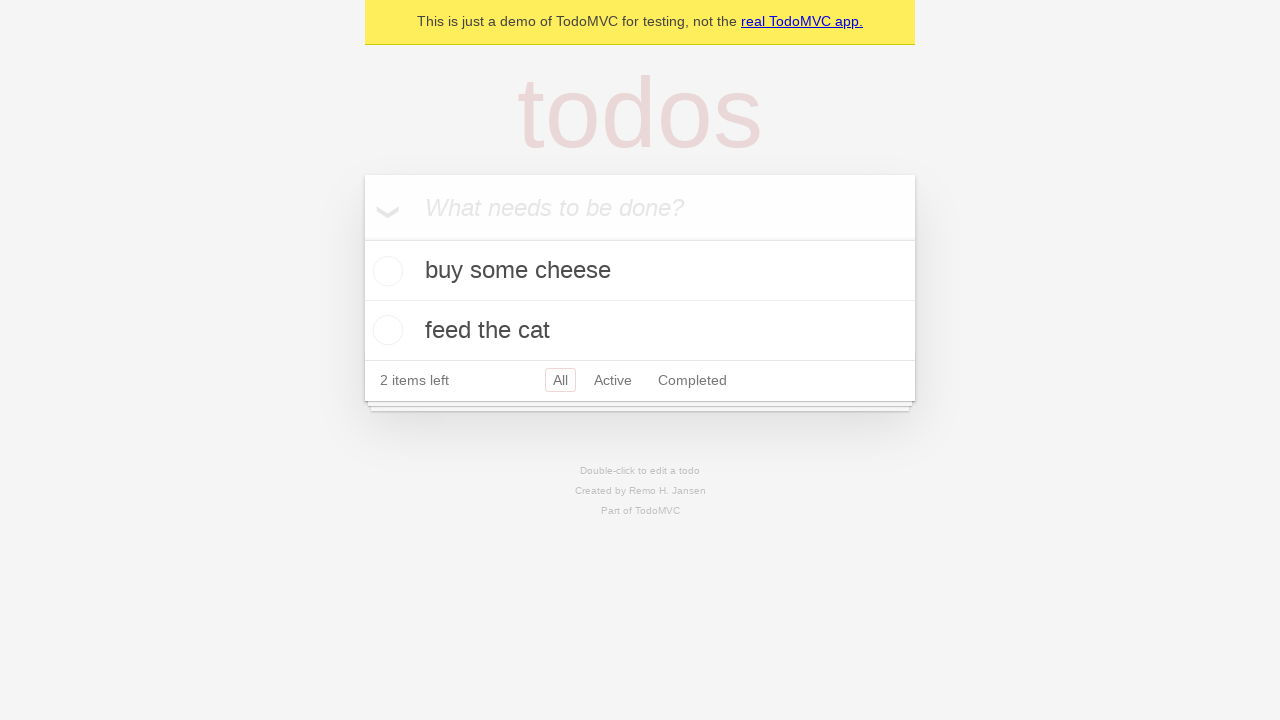

Checked checkbox for first todo item 'buy some cheese' at (385, 271) on internal:testid=[data-testid="todo-item"s] >> nth=0 >> internal:role=checkbox
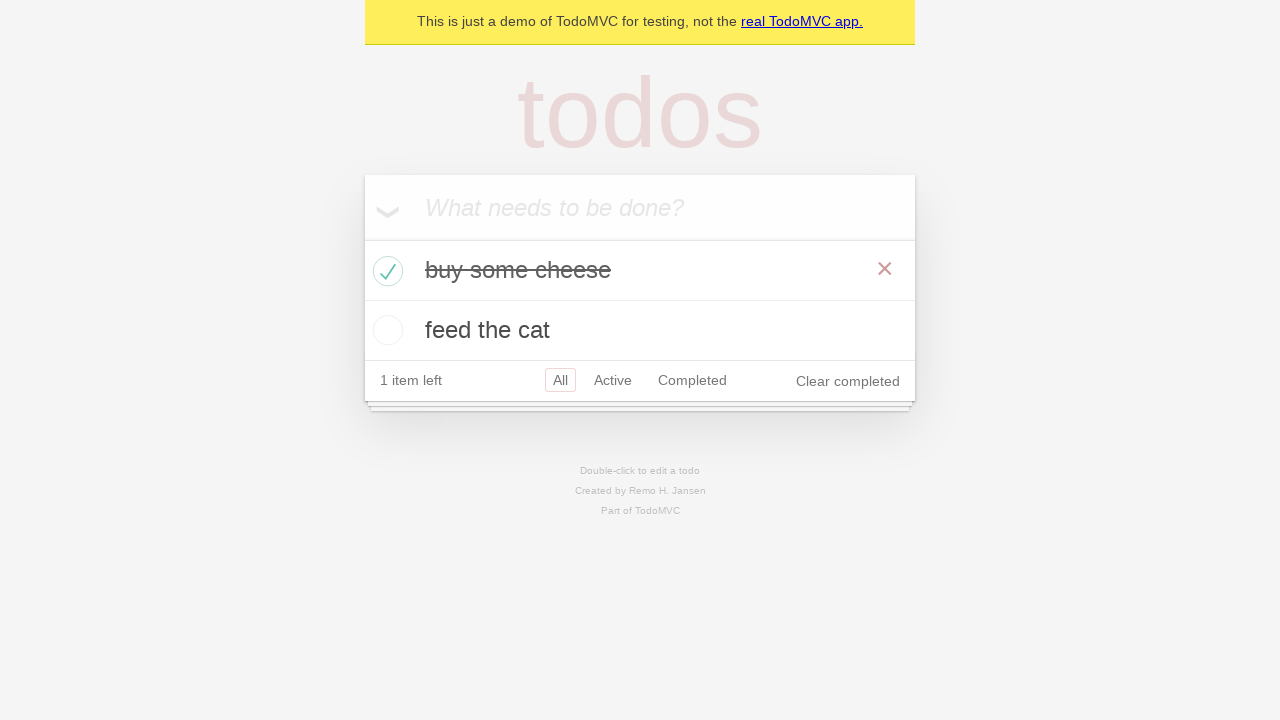

Reloaded page to test data persistence
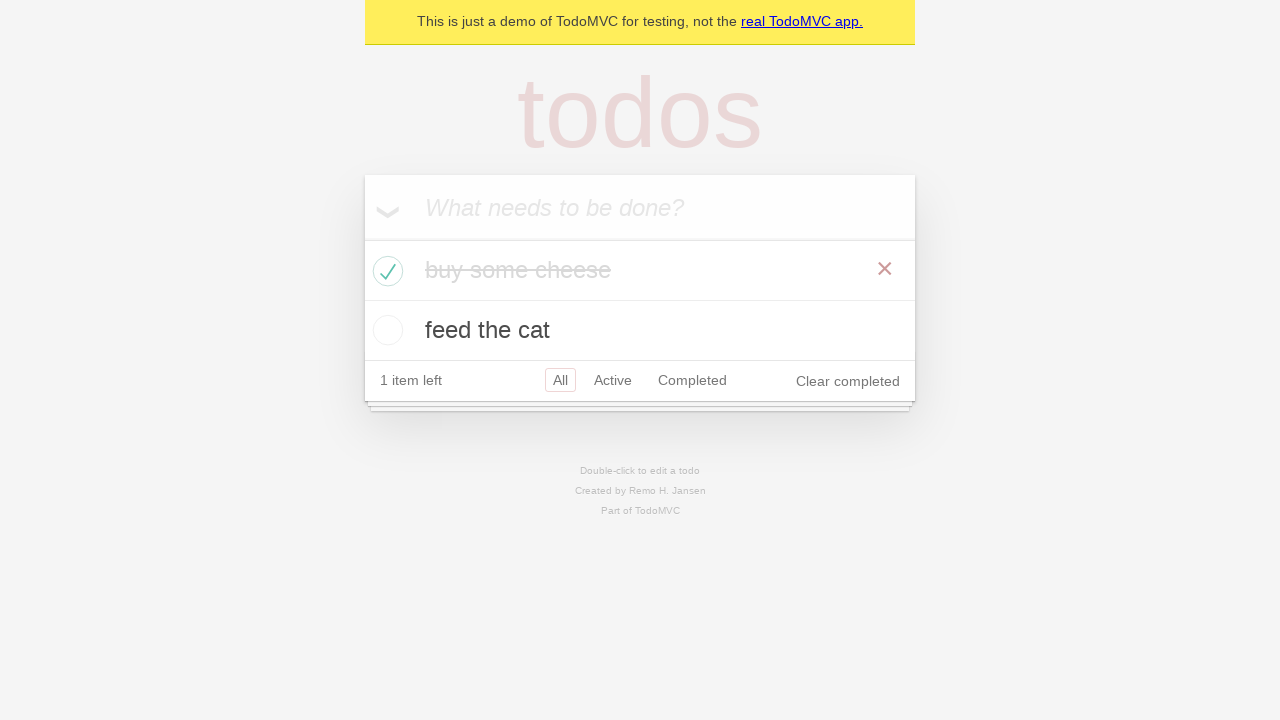

Waited for todo items to load after page reload
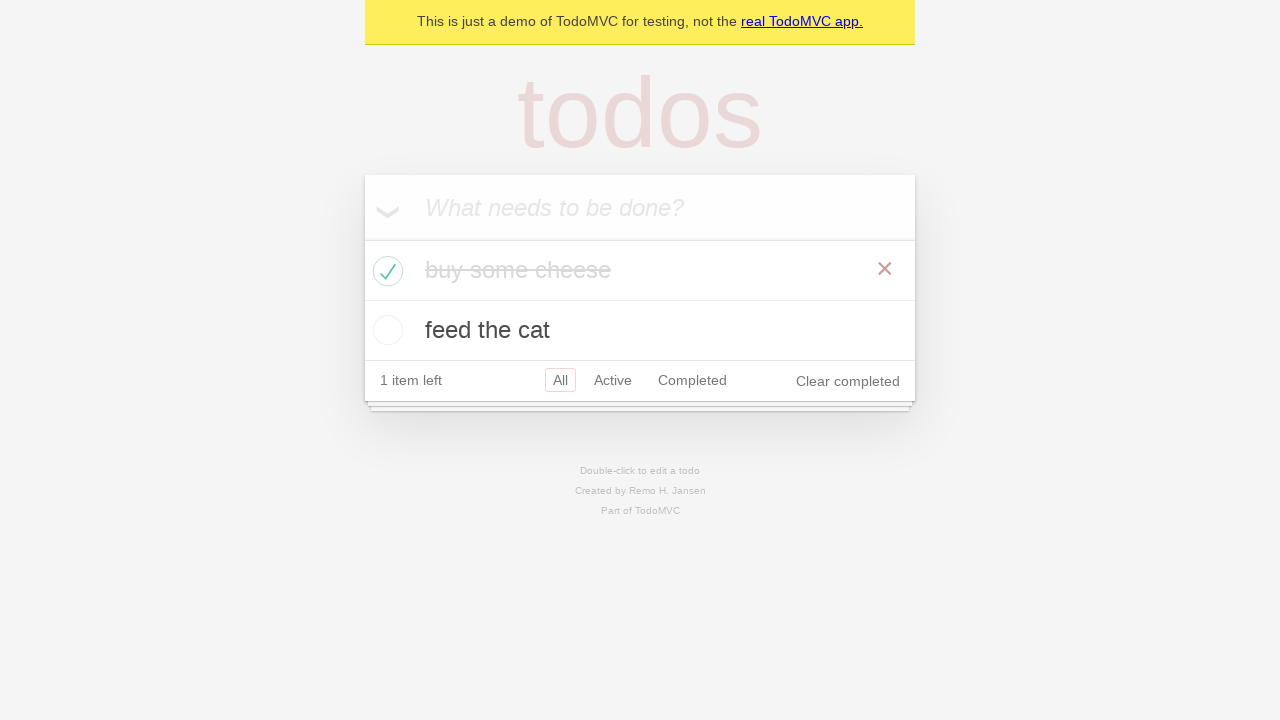

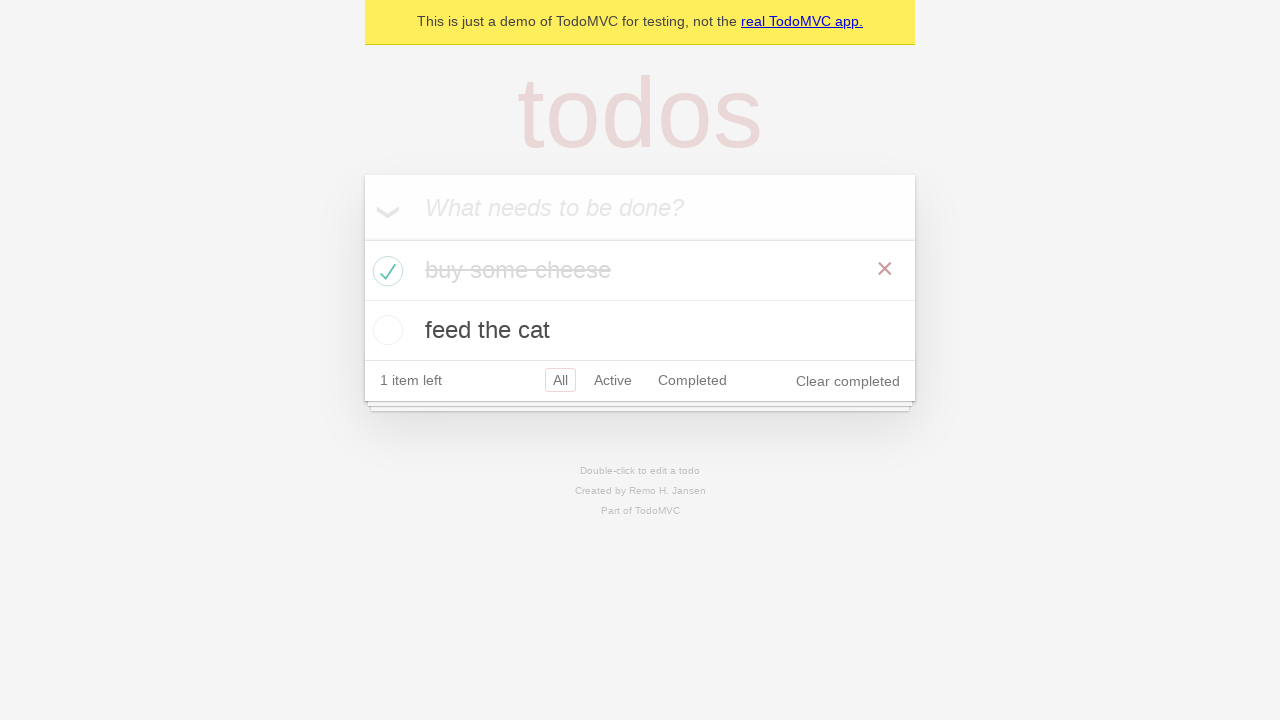